Navigates to a job search page on MyCareersFuture, waits for job listings to load, clicks on multiple job cards to view job details, and navigates back to the search results page.

Starting URL: https://www.mycareersfuture.gov.sg/job/information-technology?employmentType=Full%20Time&sortBy=relevancy&page=0

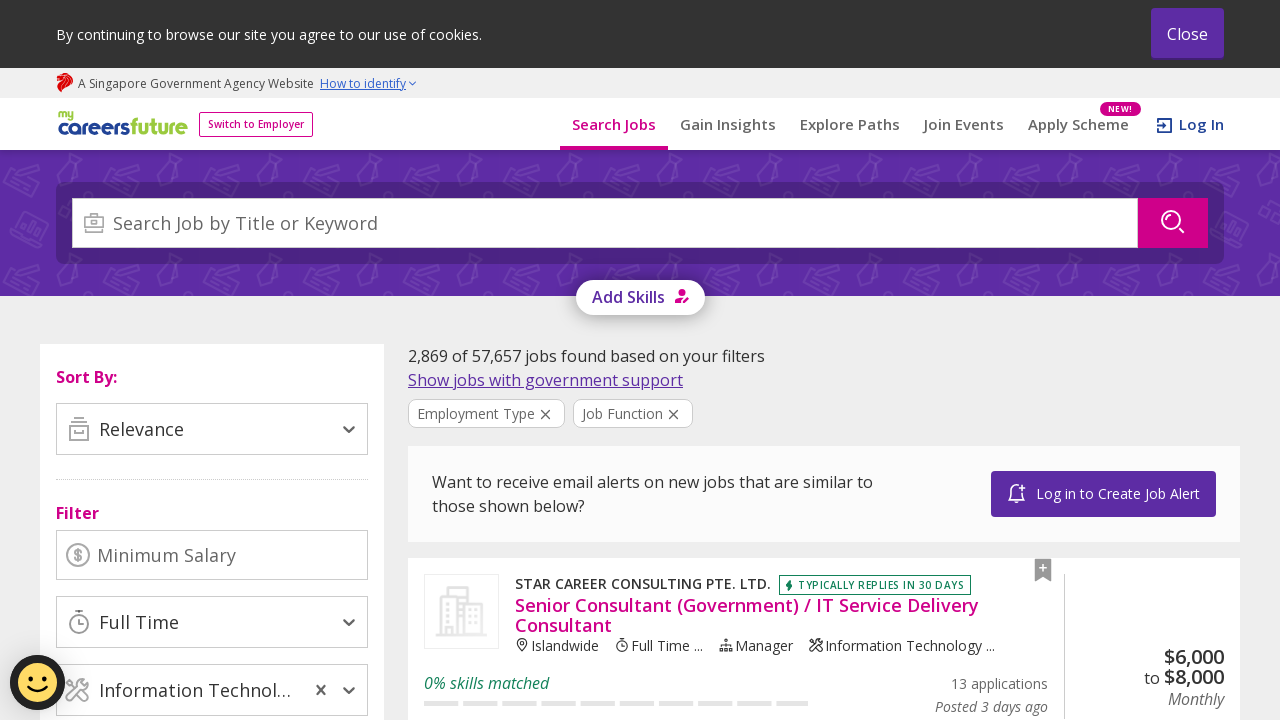

Waited for job card list container to load
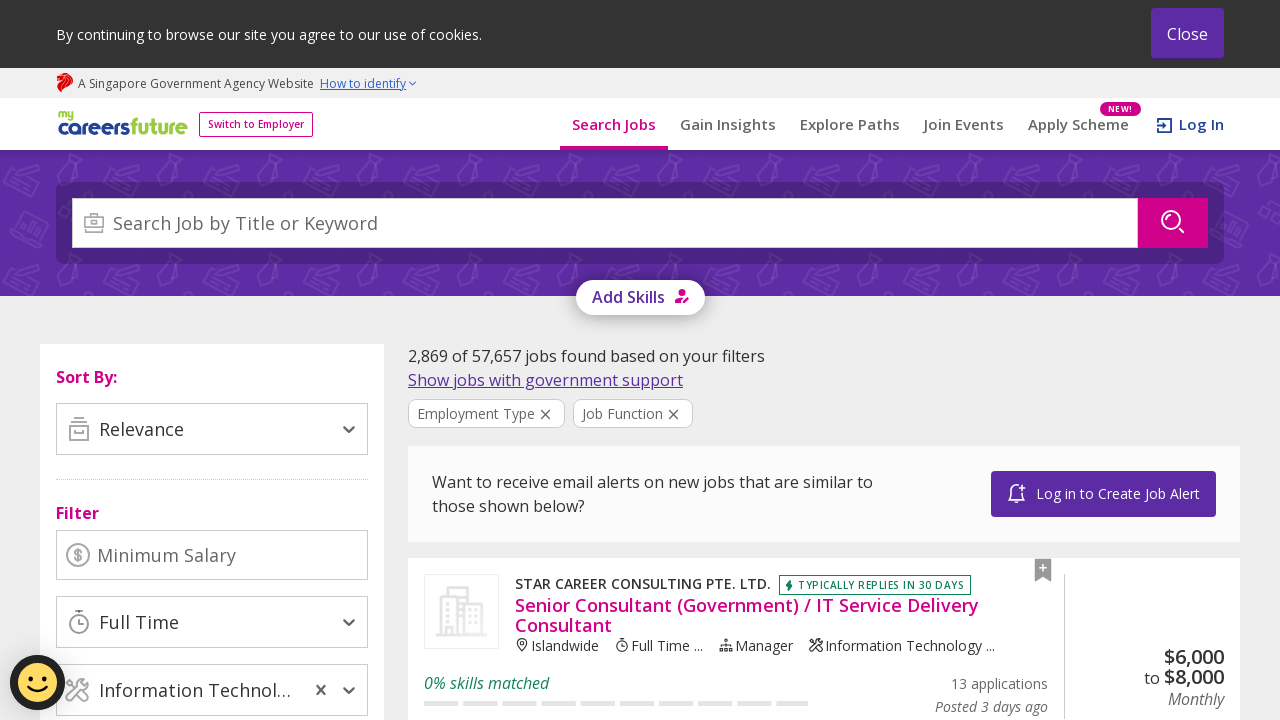

Located job card list container
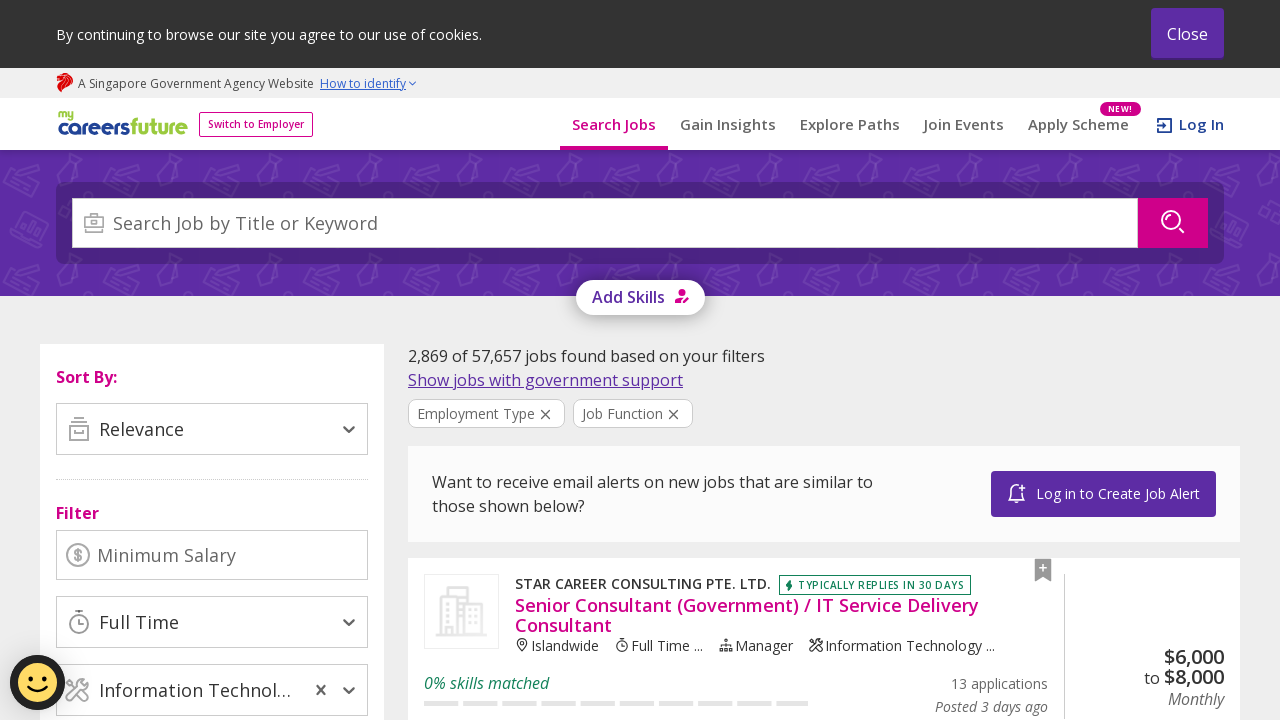

Located first job card
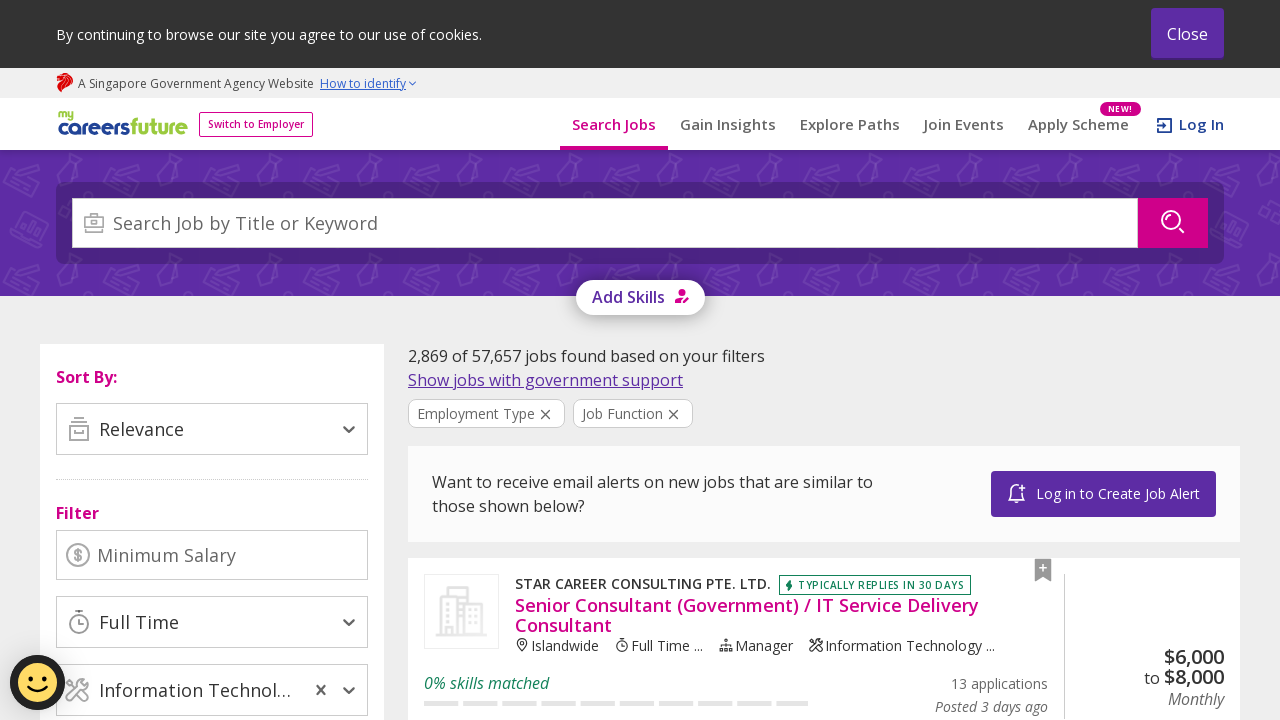

Clicked on first job card to view details at (824, 632) on #job-card-0
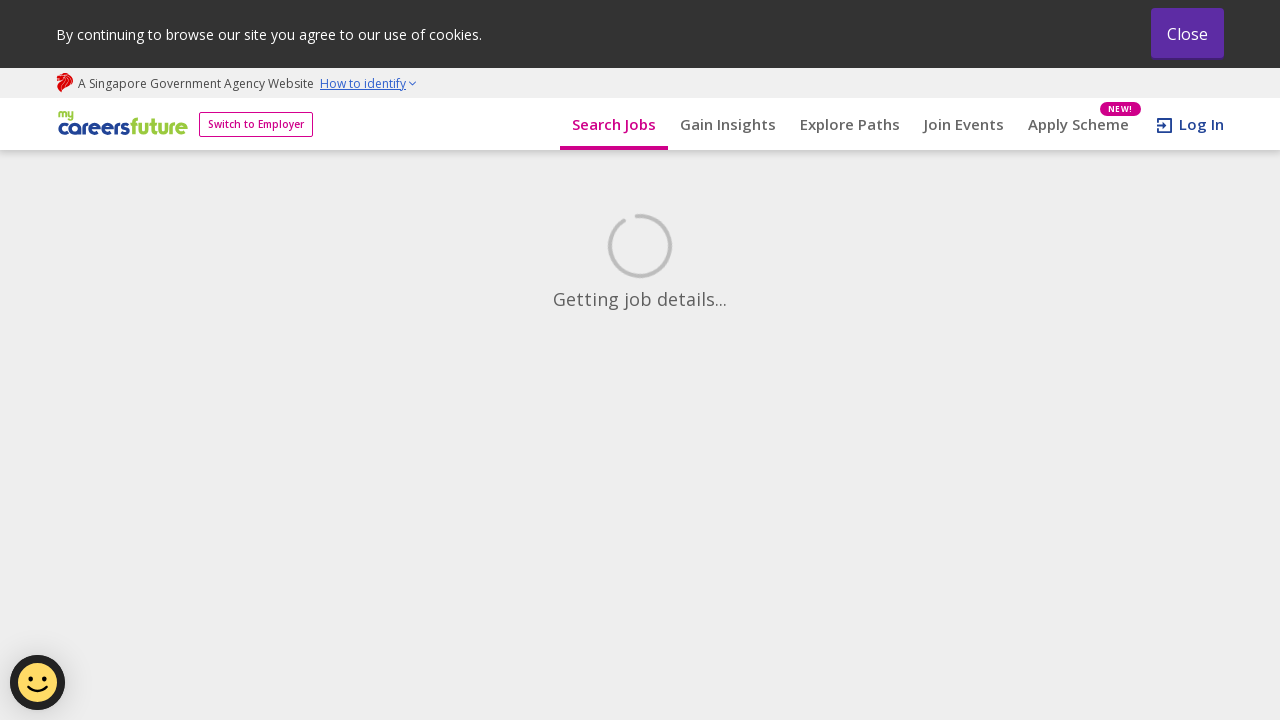

Waited for job title element to load on job details page
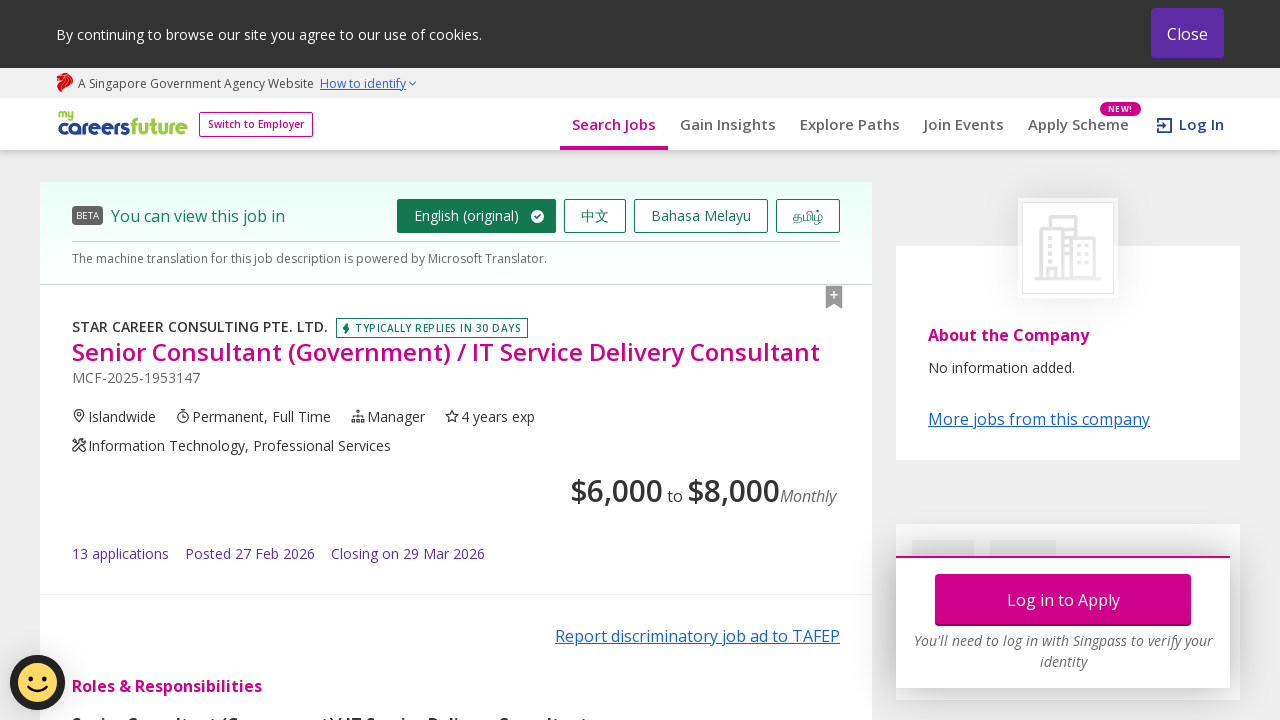

Waited for job description content to load
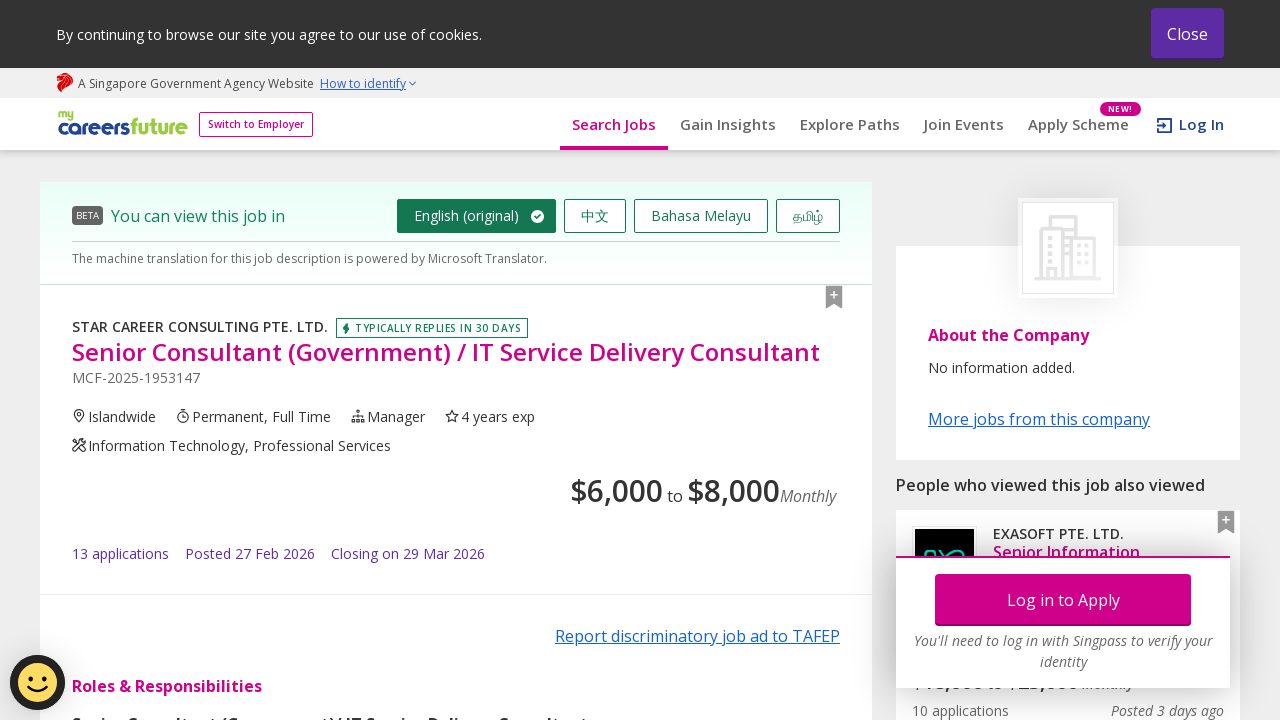

Navigated back to job search results page (page 0)
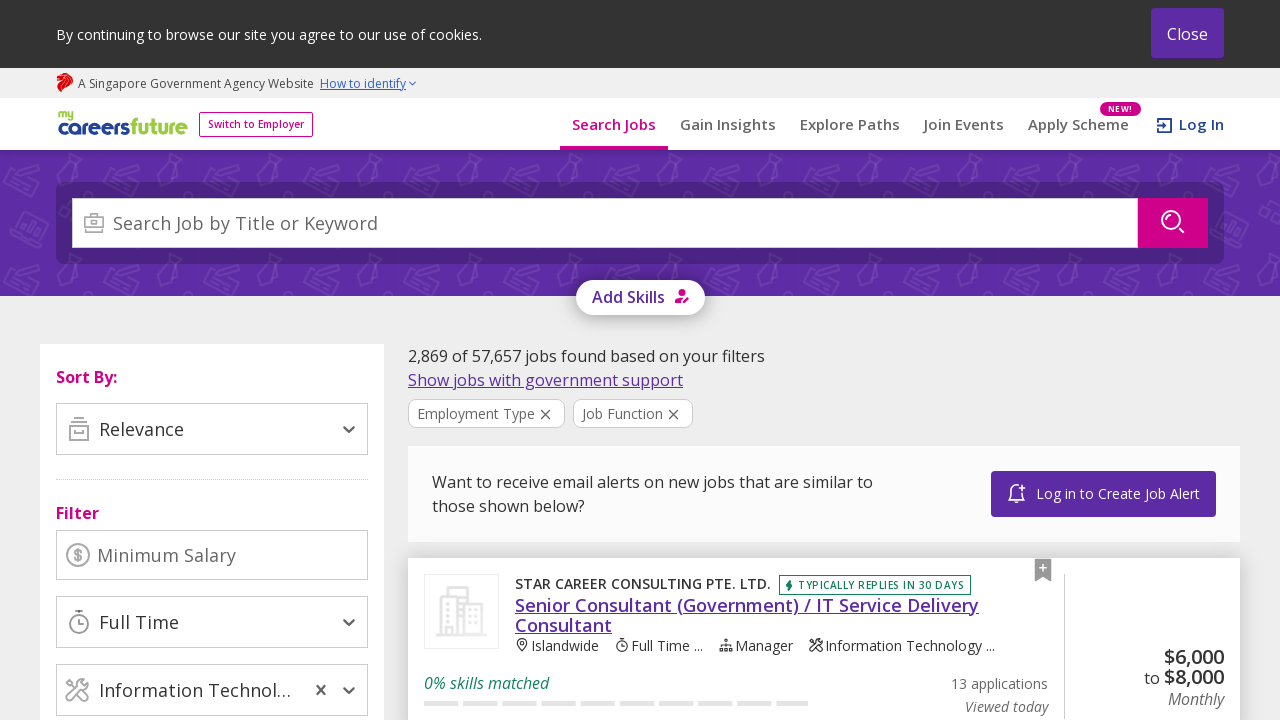

Waited for job card list to reload on search results page
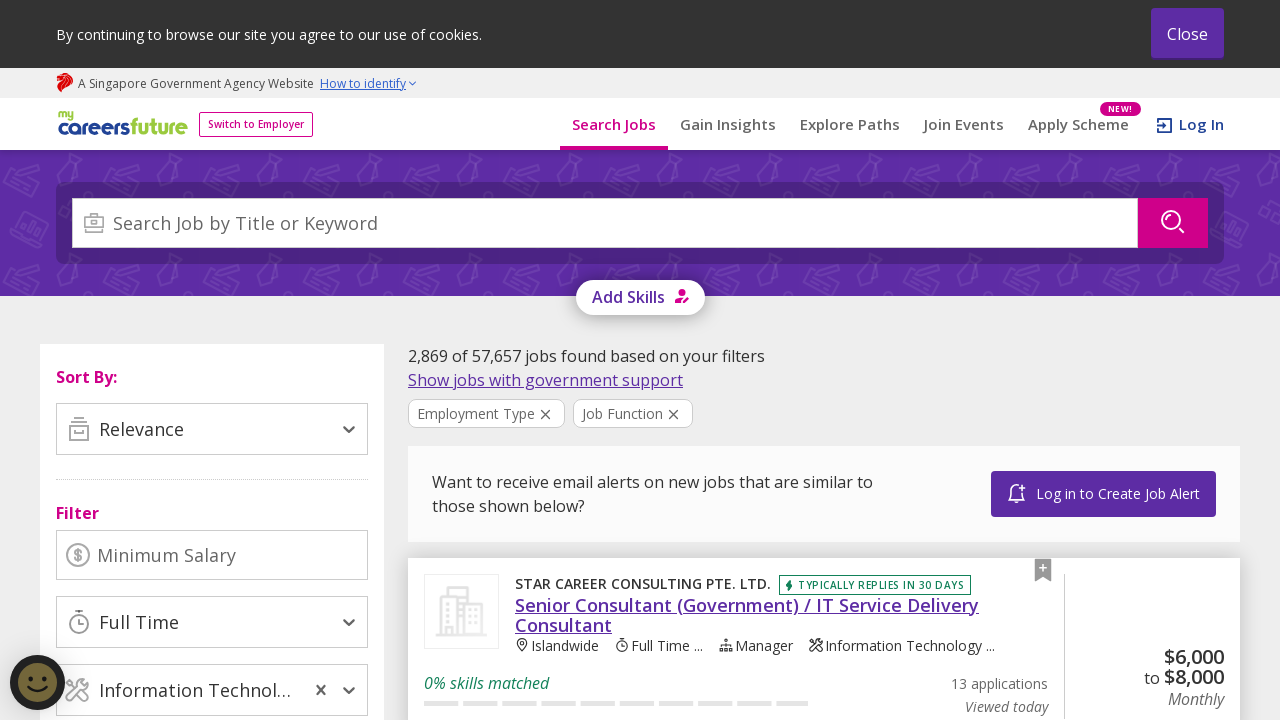

Located second job card
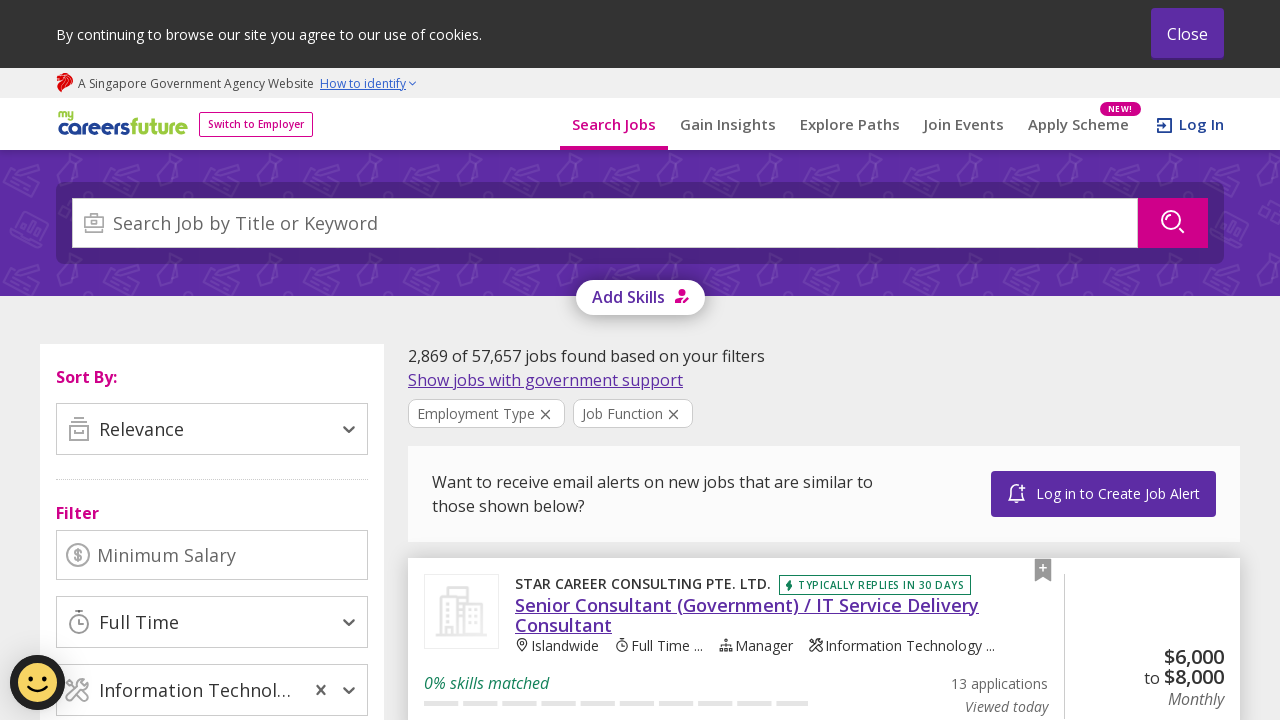

Clicked on second job card to view details at (824, 361) on #job-card-1
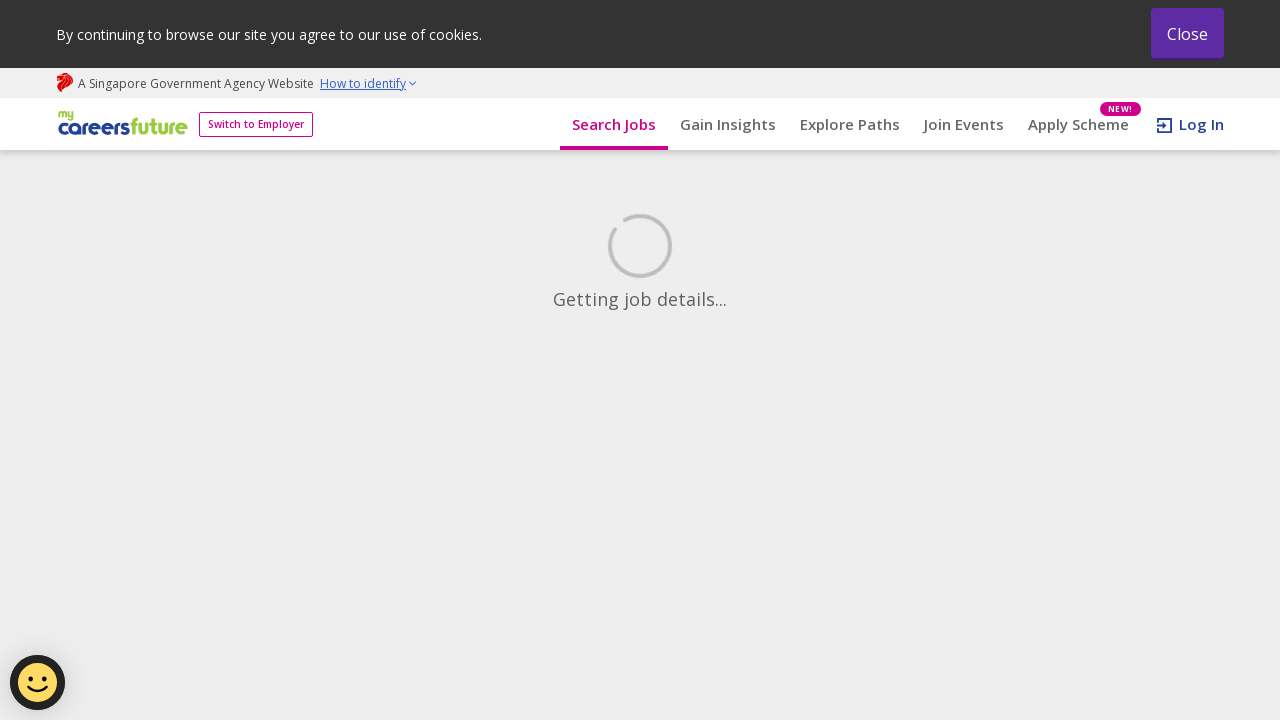

Waited for job title element to load on second job details page
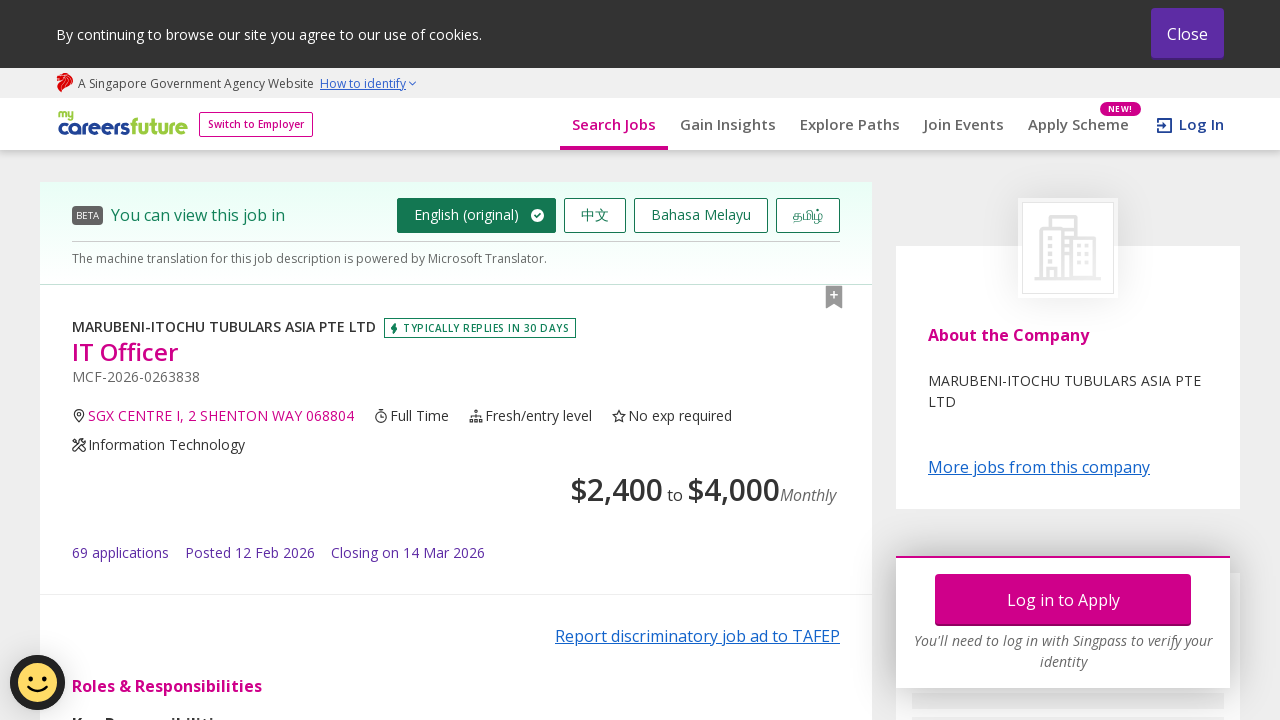

Waited for job description content to load on second job details page
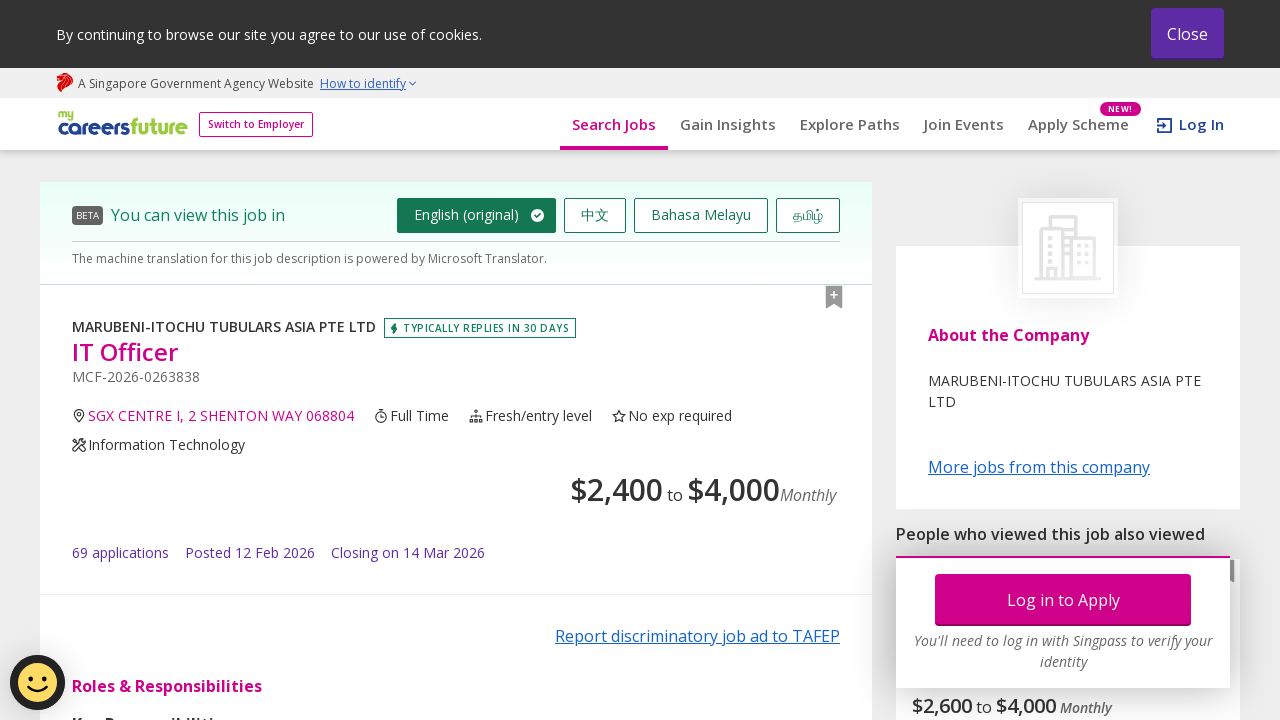

Navigated to page 1 of job search results
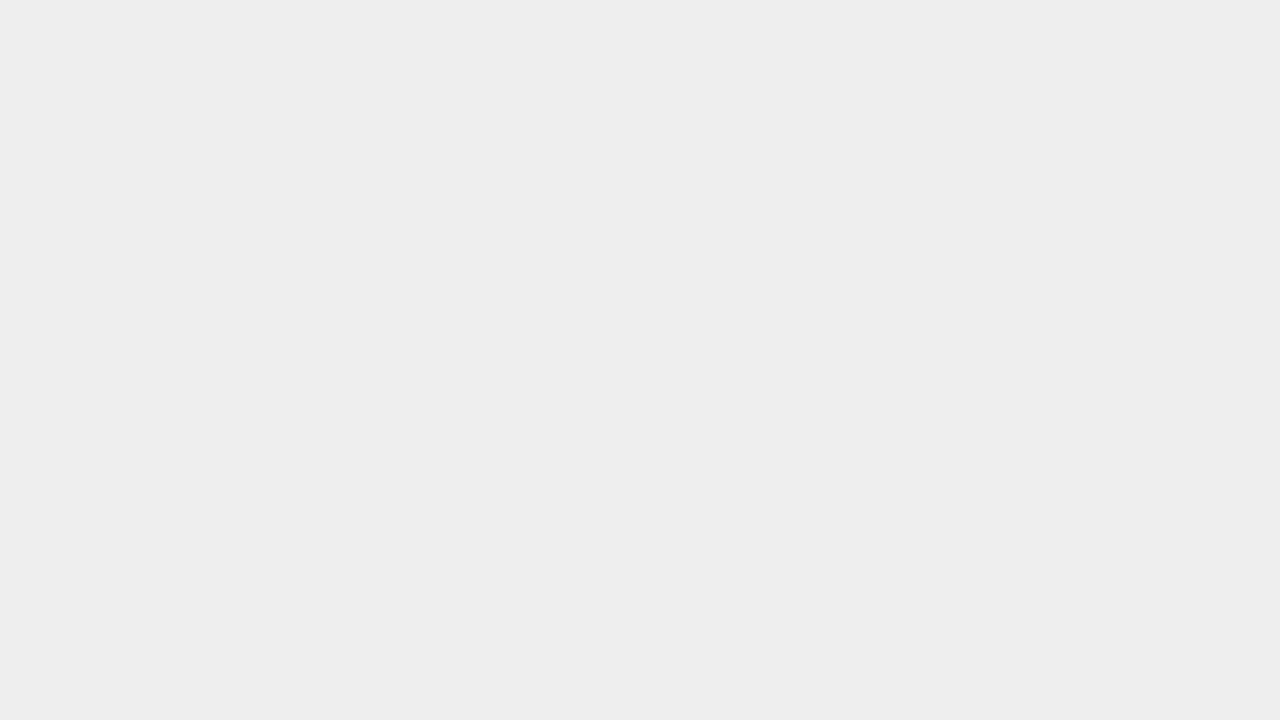

Waited for job card list to load on page 1 of search results
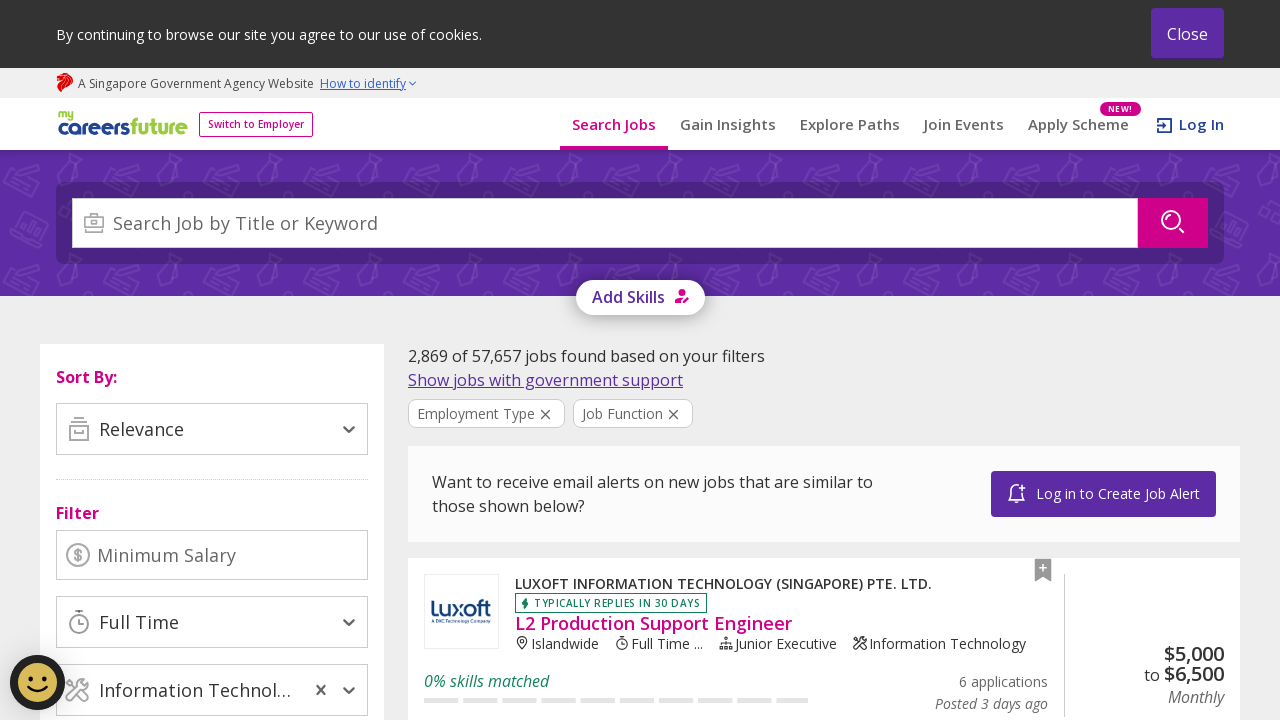

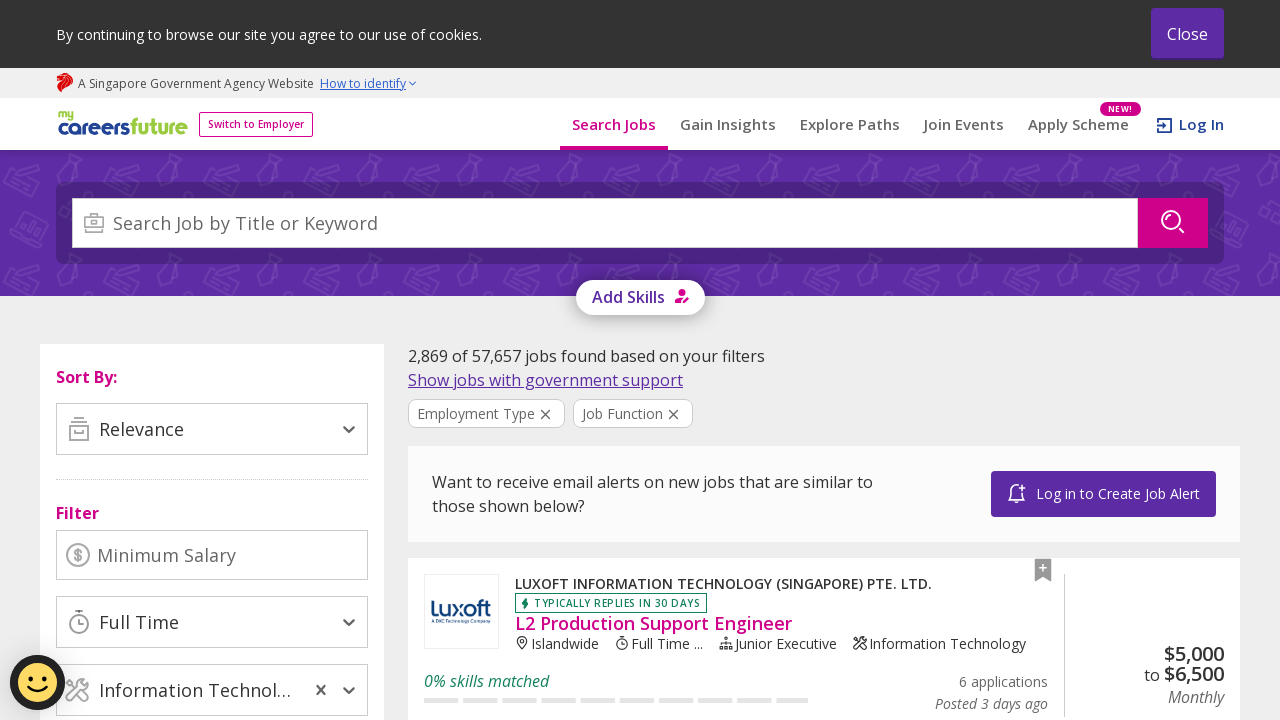